Tests GitHub's advanced search form by filling in search term, repository owner, date filter, and language, then submitting the form and waiting for results to load.

Starting URL: https://github.com/search/advanced

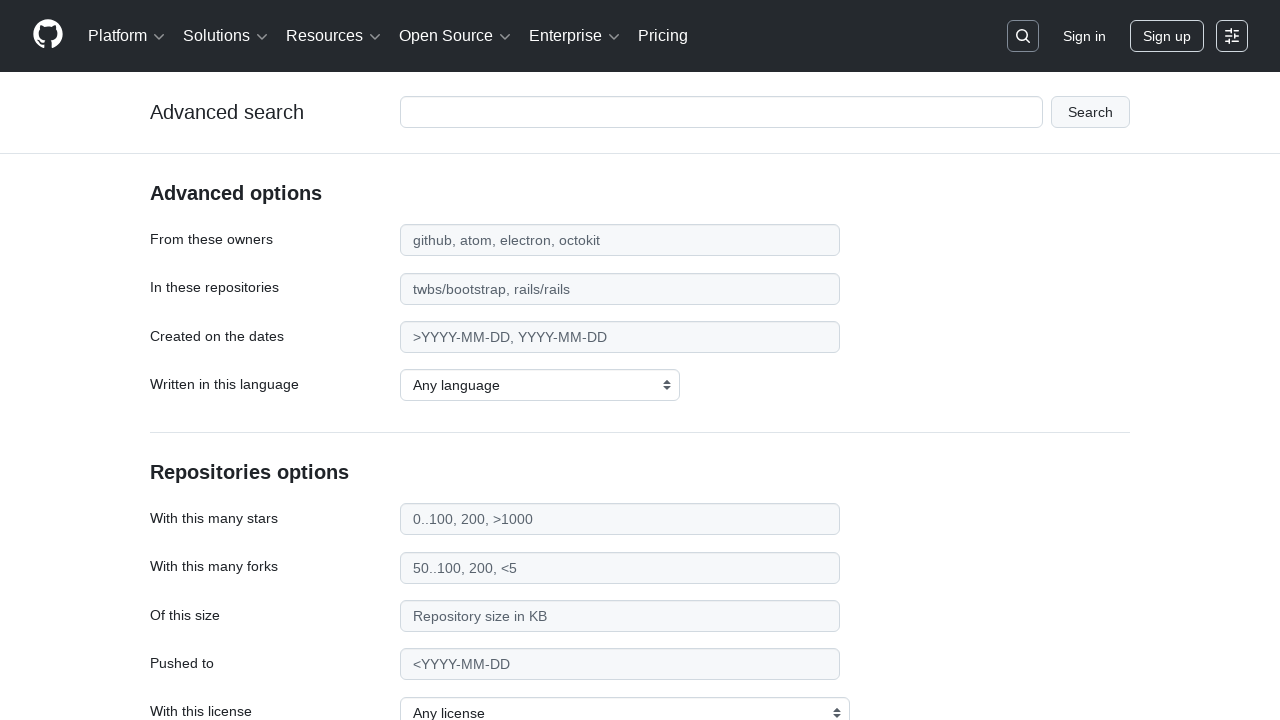

Filled search term field with 'playwright-testing' on #adv_code_search input.js-advanced-search-input
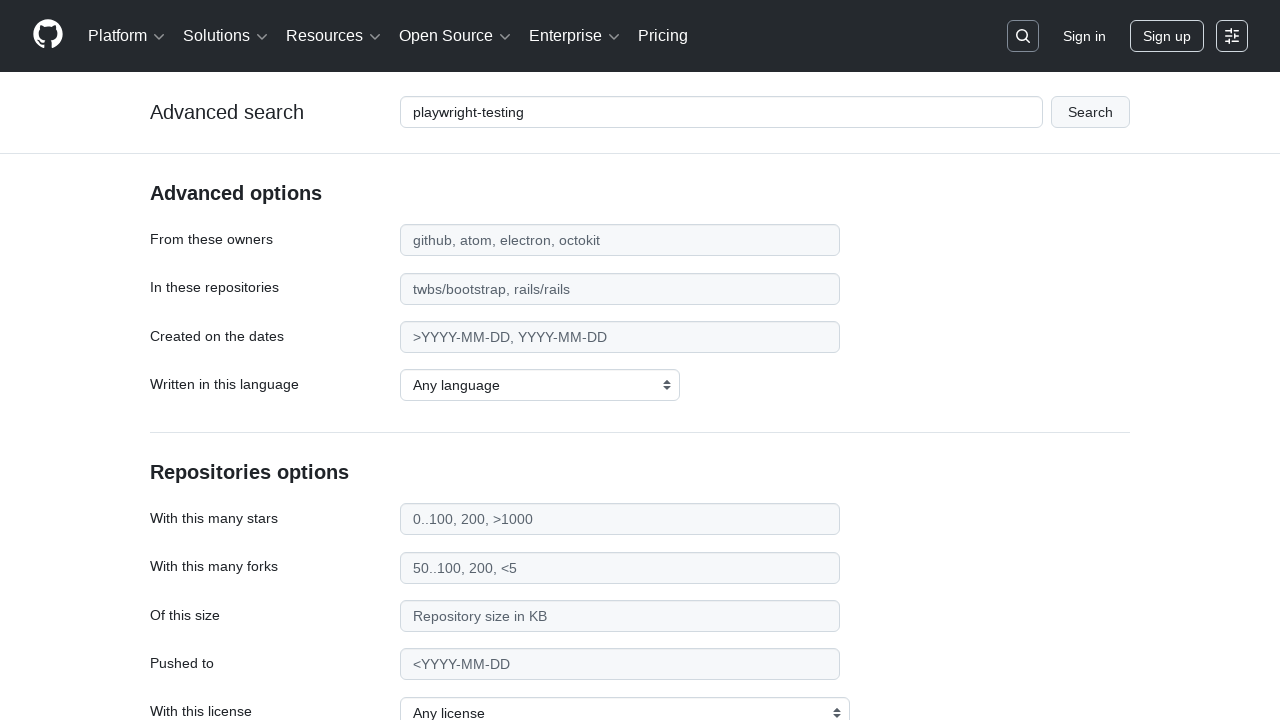

Filled repository owner field with 'microsoft' on #search_from
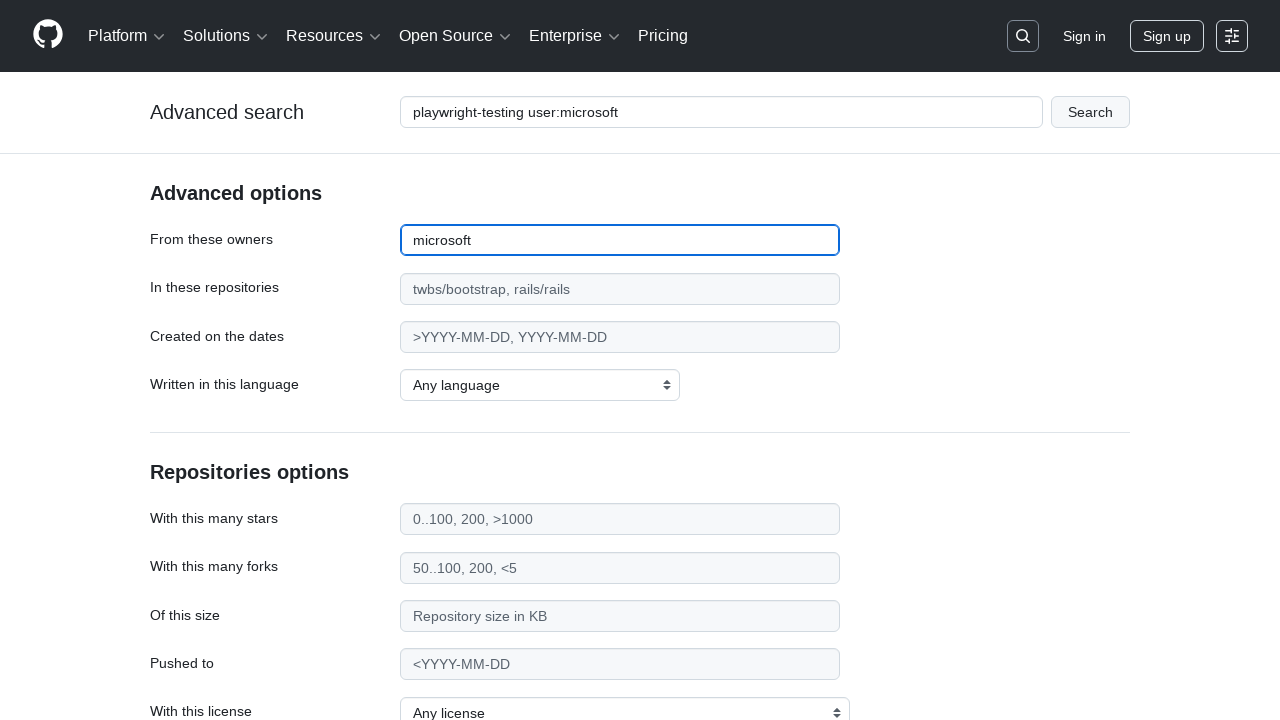

Filled date filter field with '>2020' on #search_date
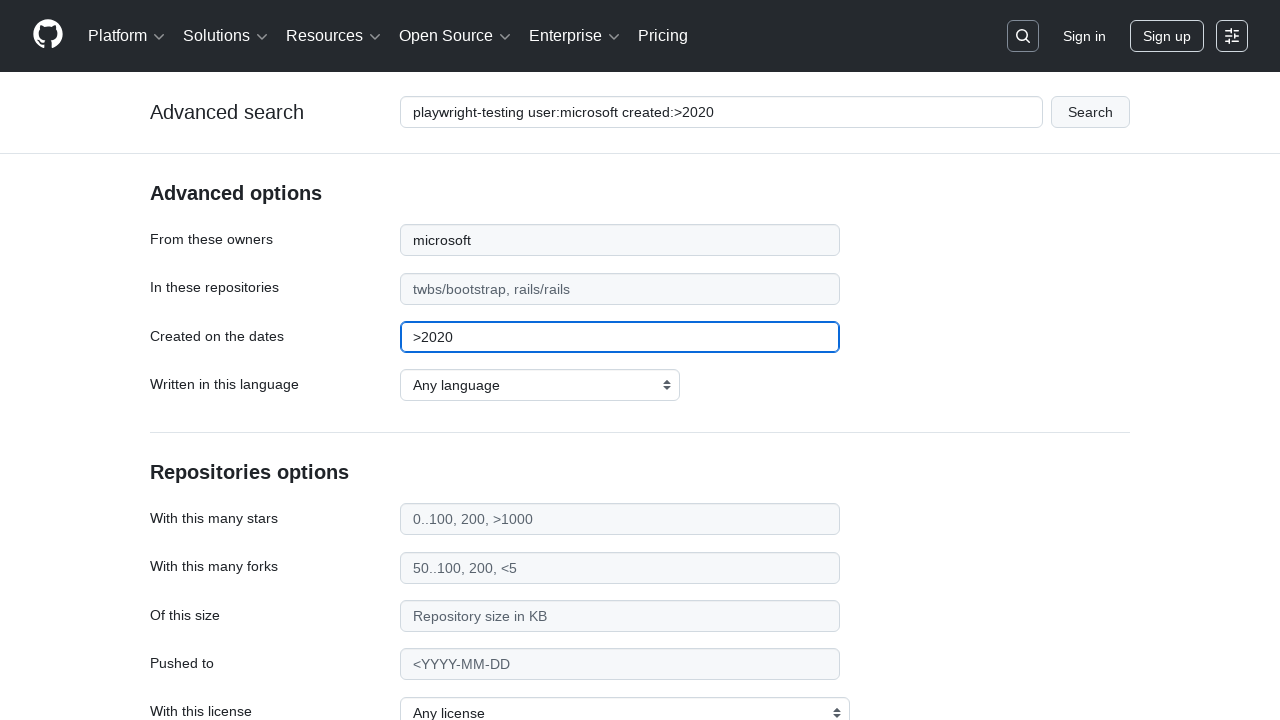

Selected JavaScript as the programming language on select#search_language
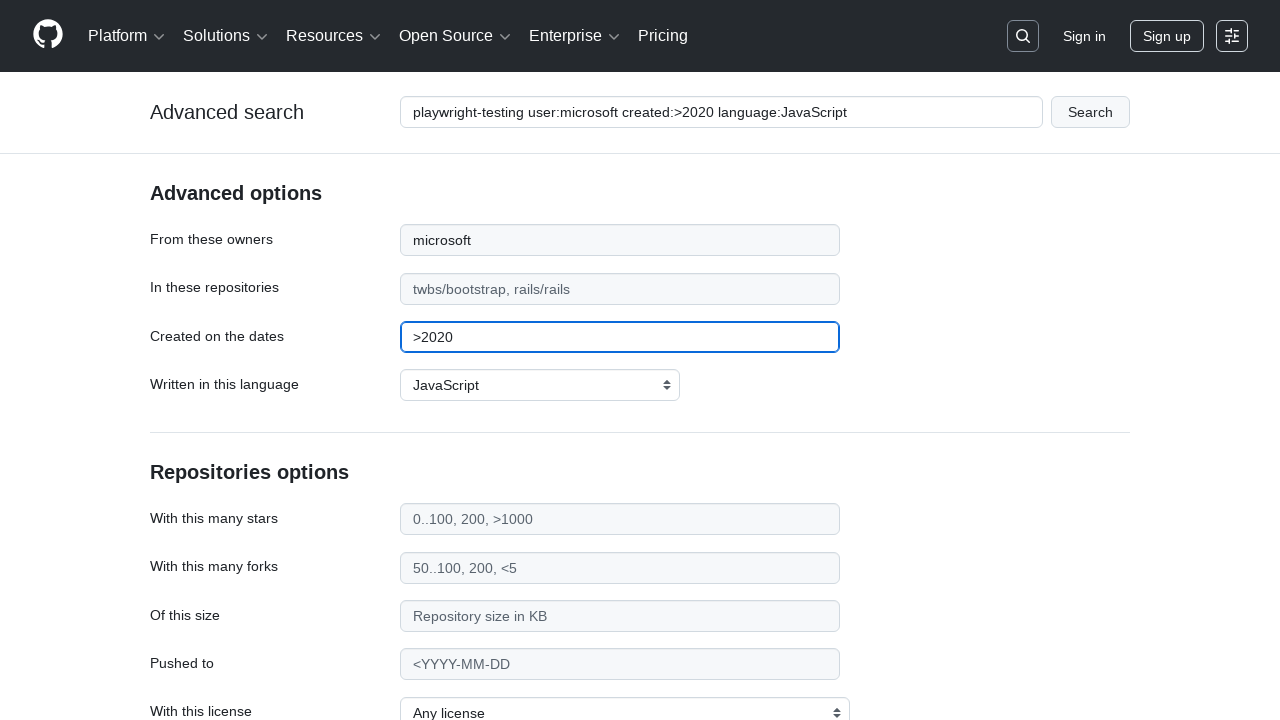

Clicked submit button to execute advanced search at (1090, 112) on #adv_code_search button[type="submit"]
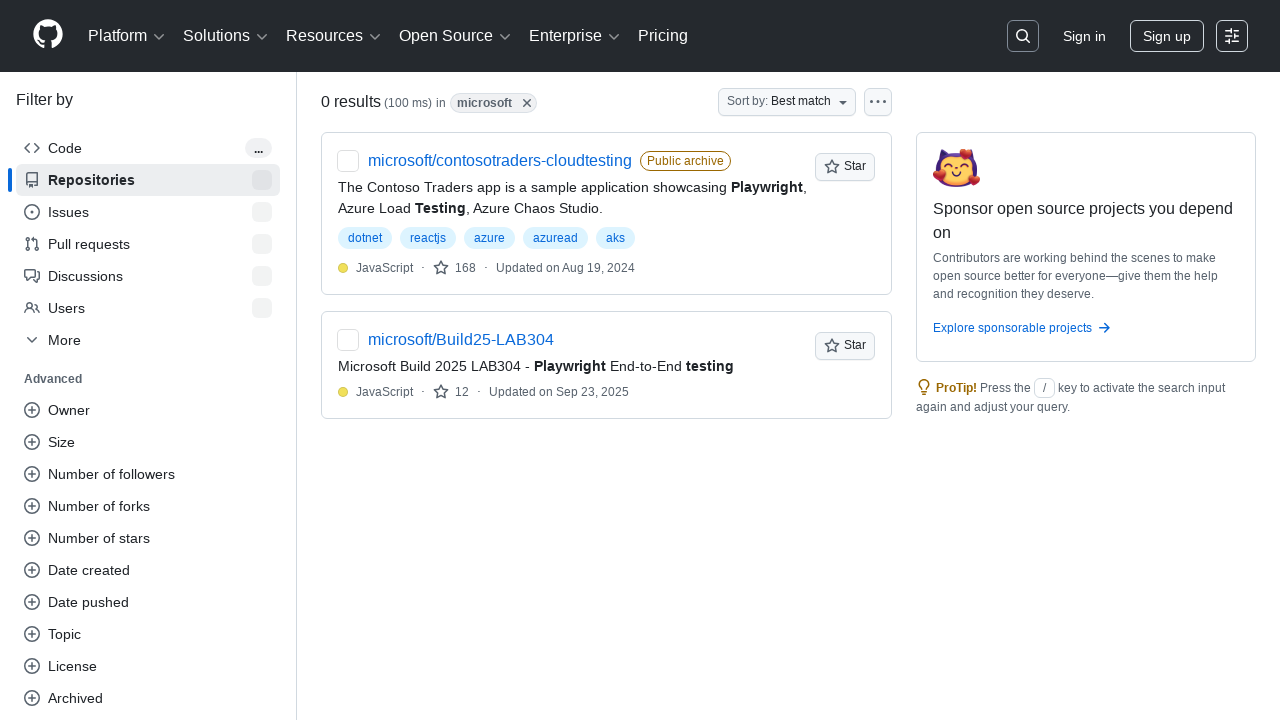

Search results page loaded and network idle
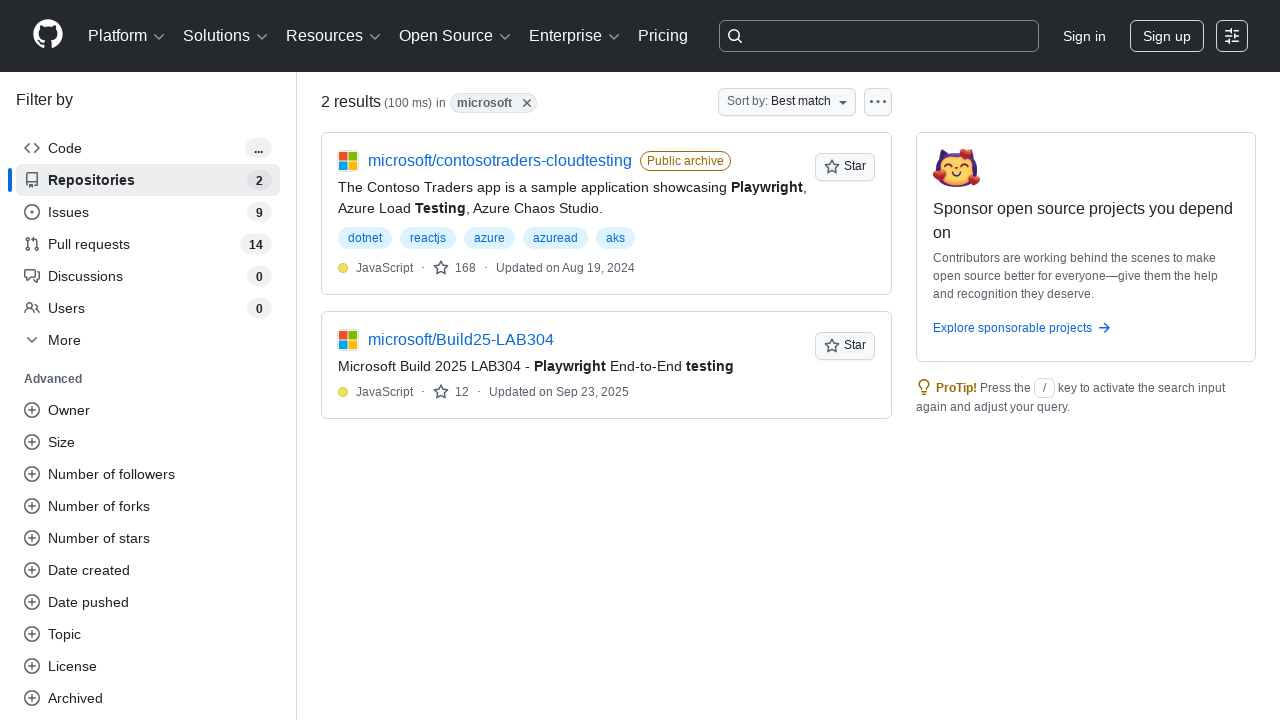

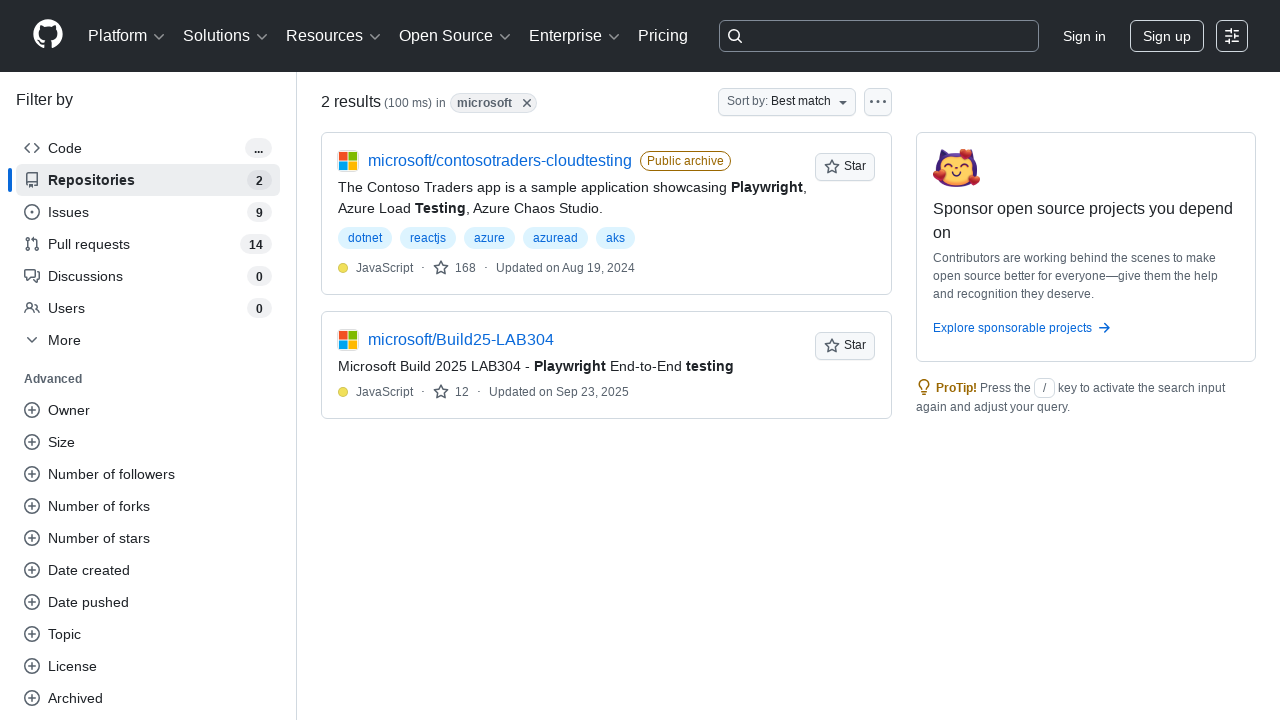